Tests datalist input by entering a city name from the available options

Starting URL: https://bonigarcia.dev/selenium-webdriver-java/web-form.html

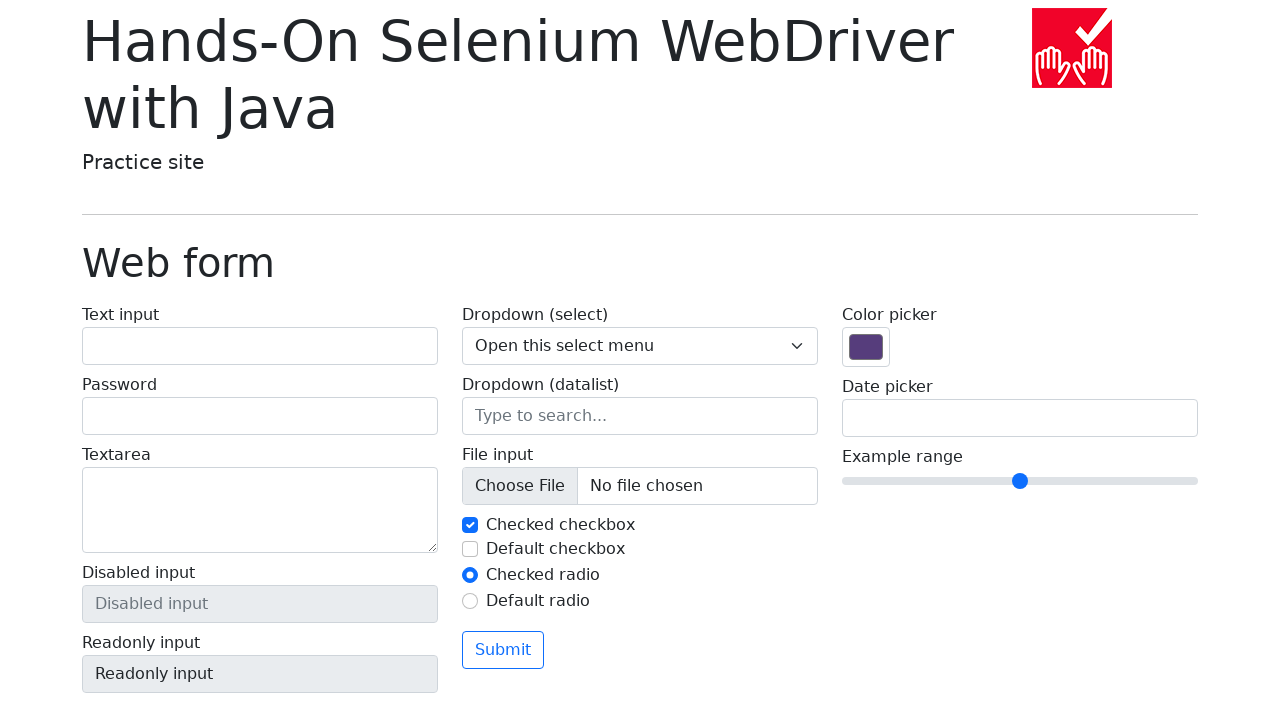

Navigated to web form page
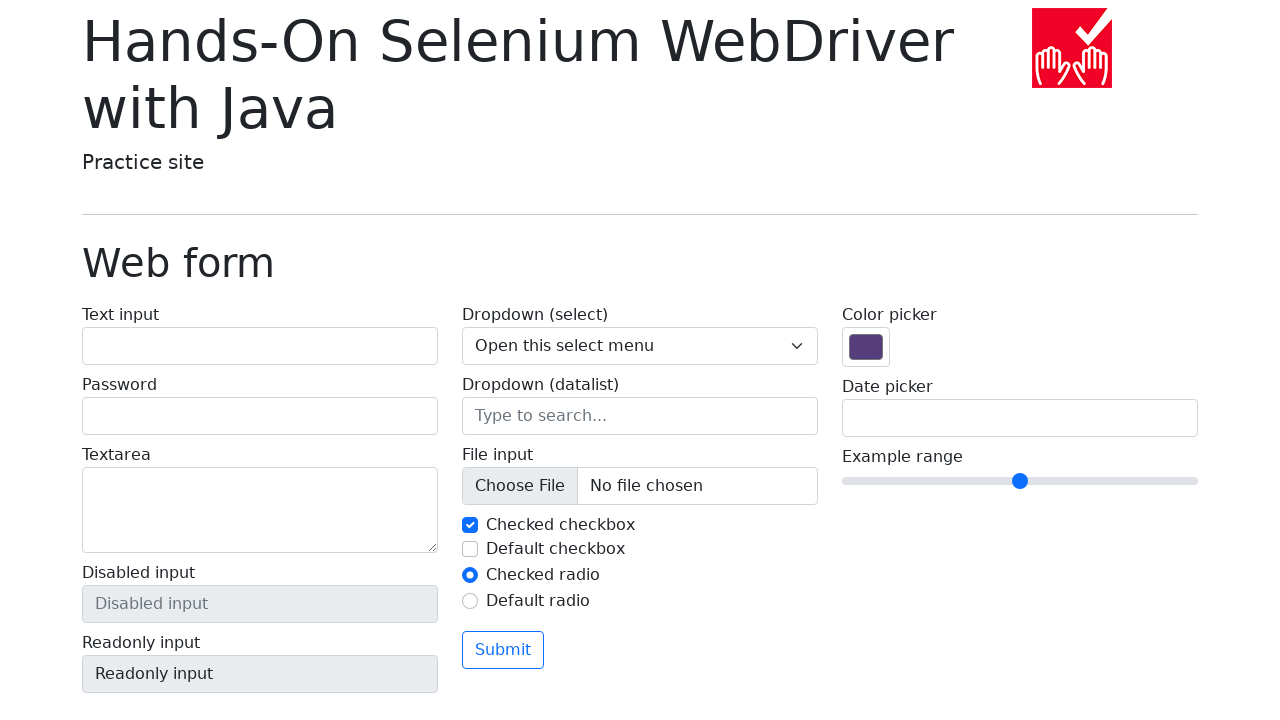

Filled datalist input with 'San Francisco' on input[name='my-datalist']
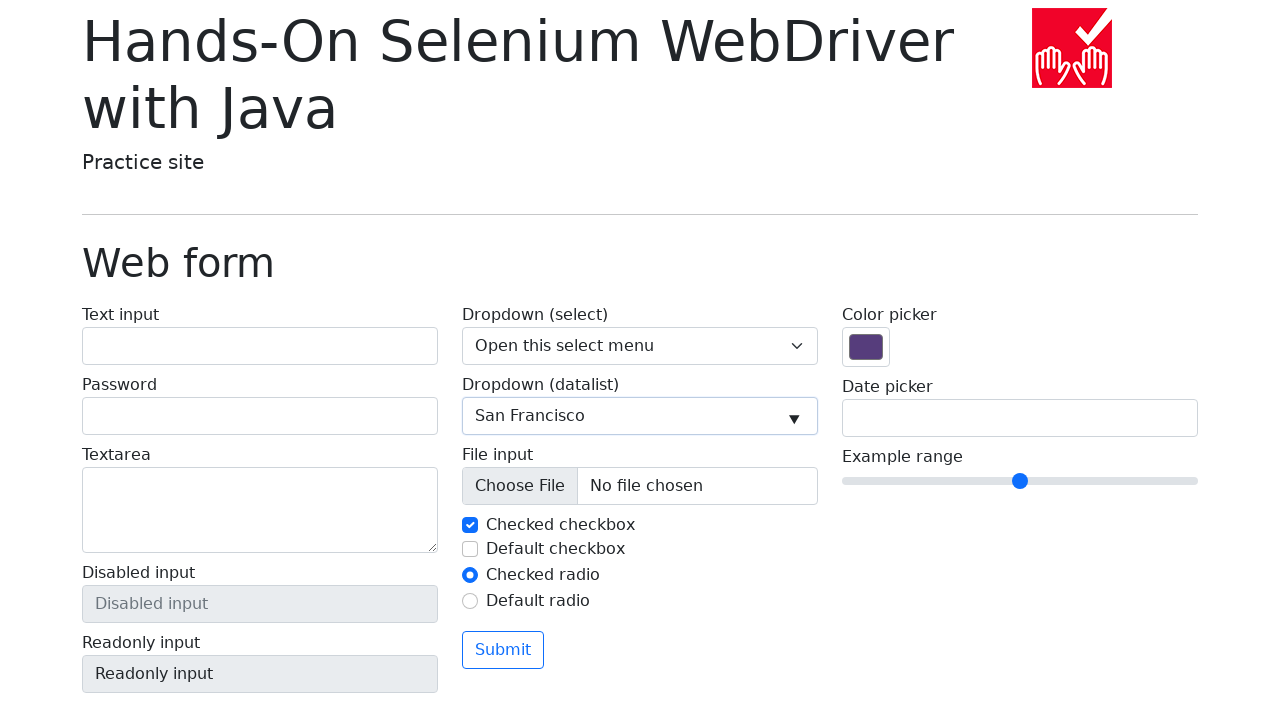

Verified datalist input value is 'San Francisco'
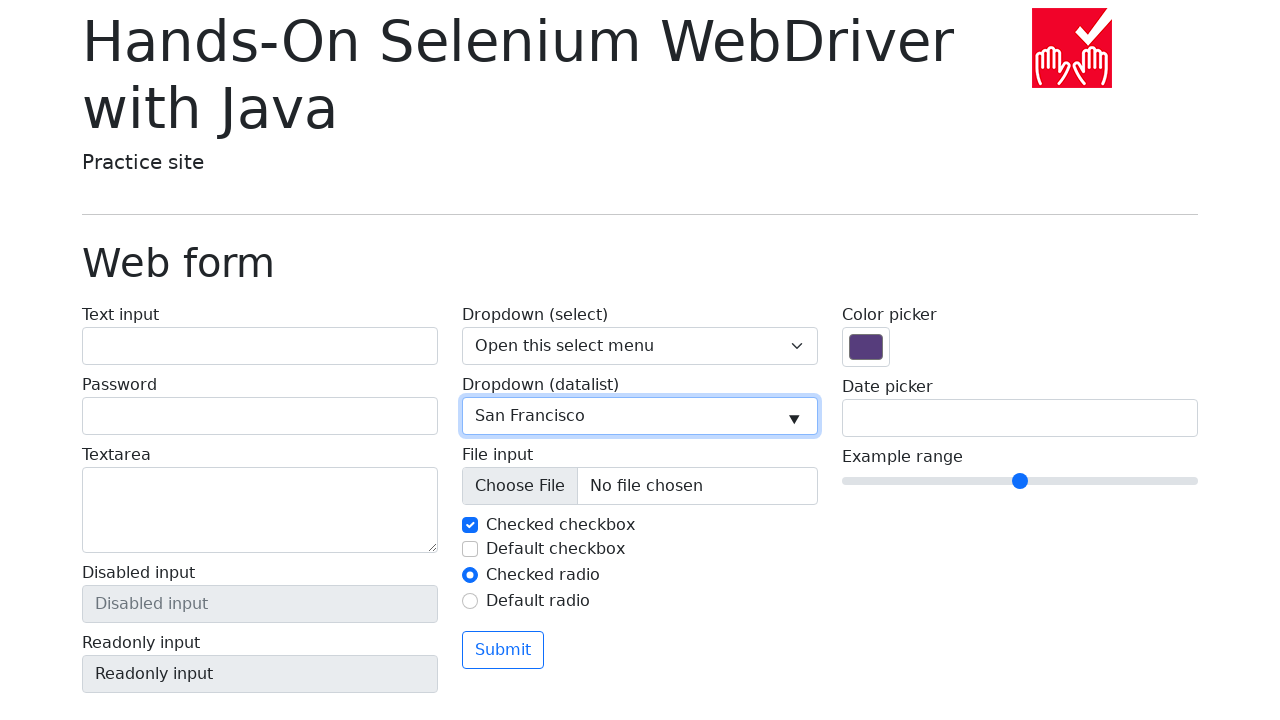

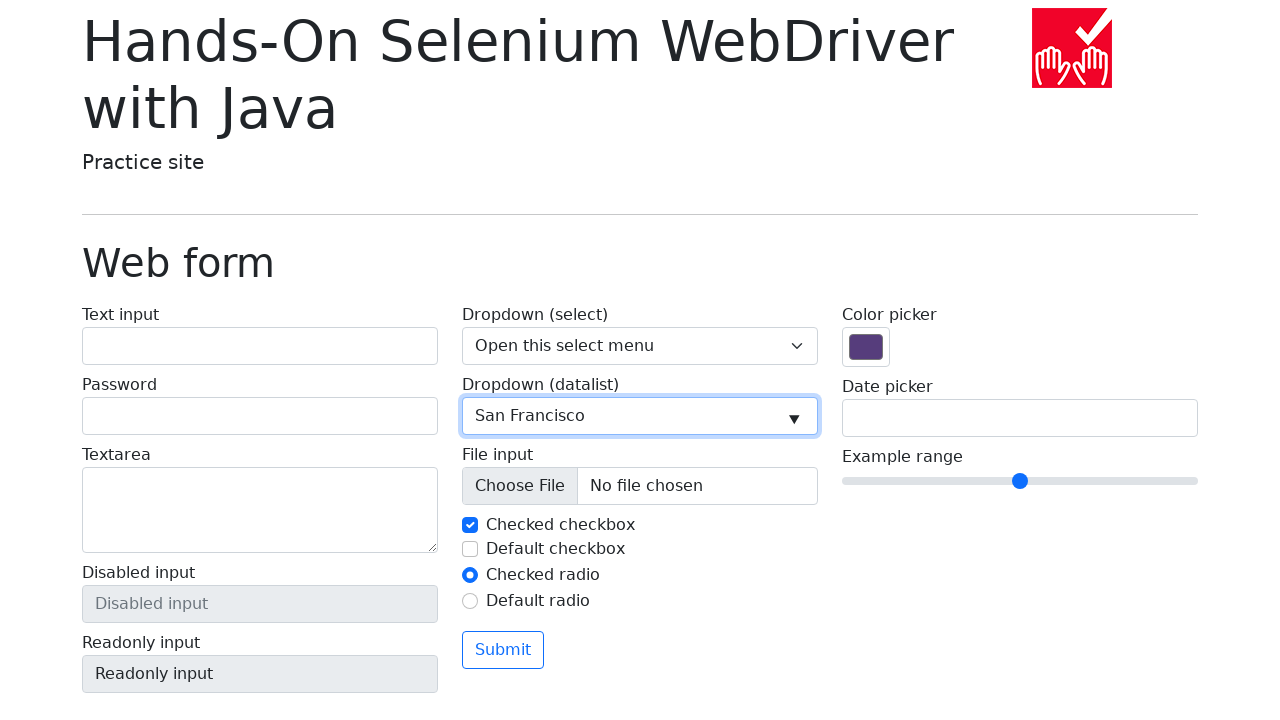